Tests basic browser navigation by clicking a link, then using back, forward, and refresh navigation controls

Starting URL: https://www.tutorialspoint.com/selenium/practice/selenium_automation_practice.php

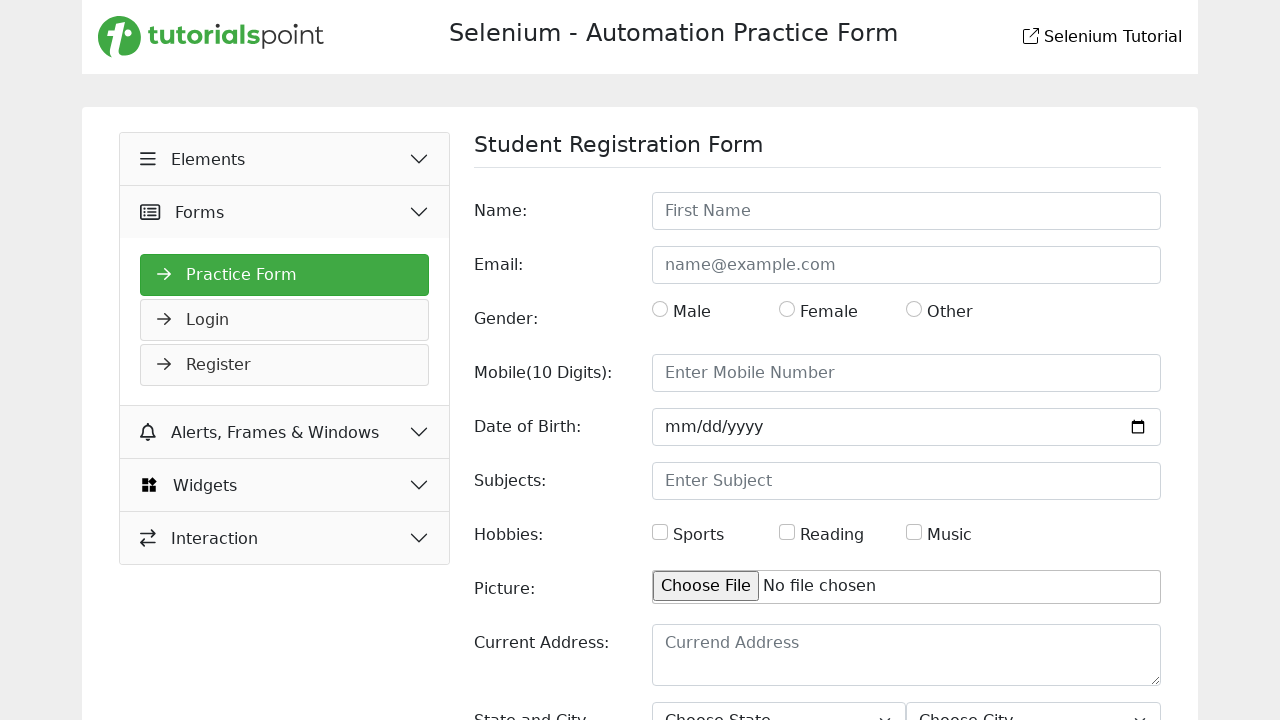

Clicked on the tutorialspoint link at (211, 37) on a[href='https://www.tutorialspoint.com']
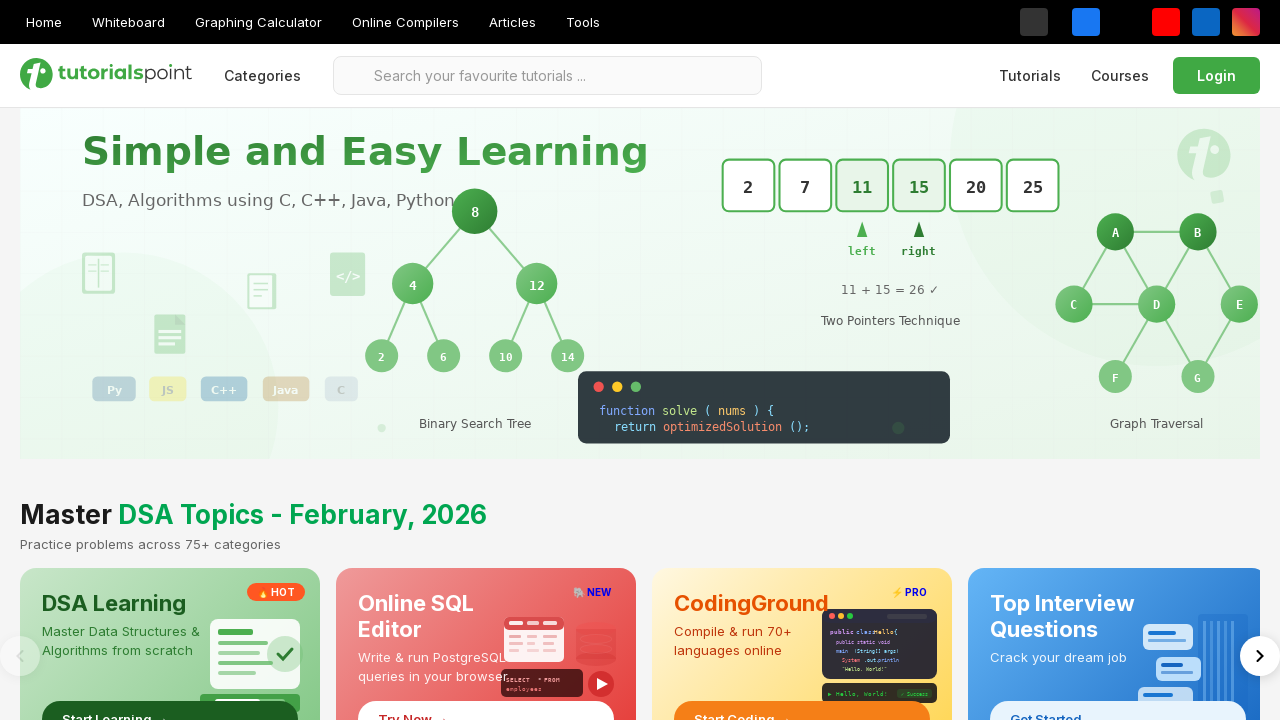

Page loaded after clicking tutorialspoint link
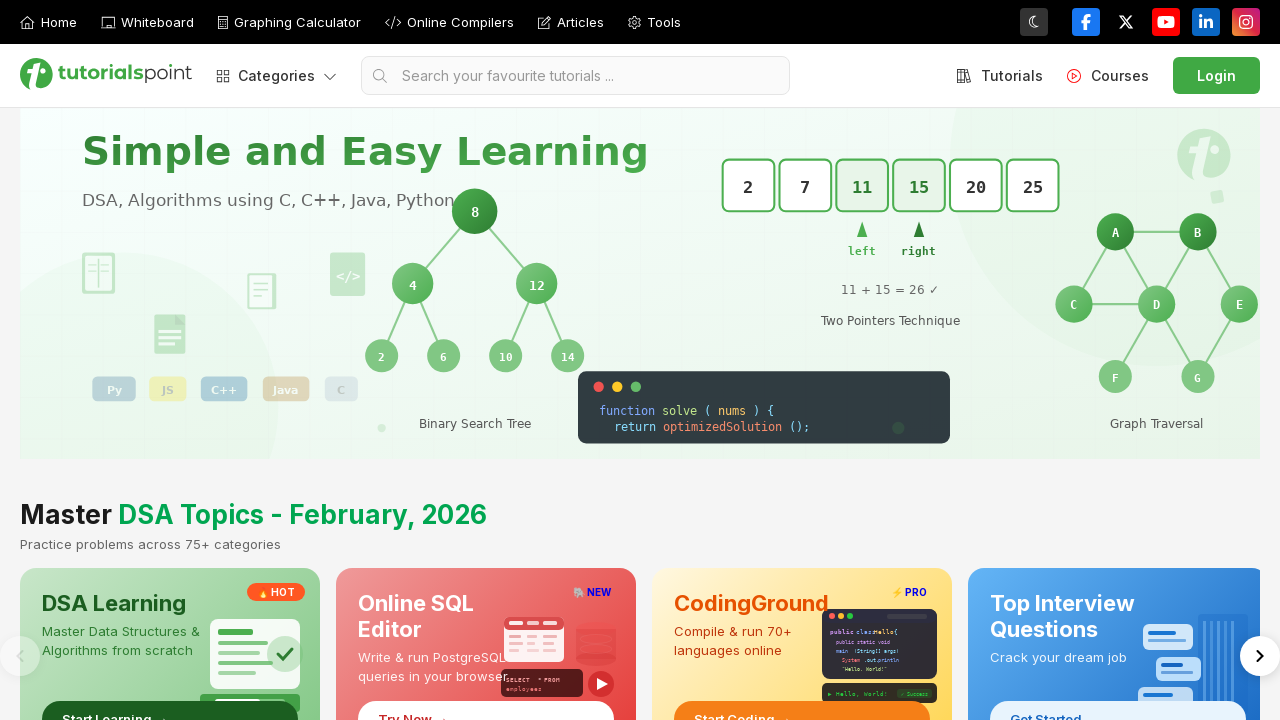

Navigated back to previous page using back button
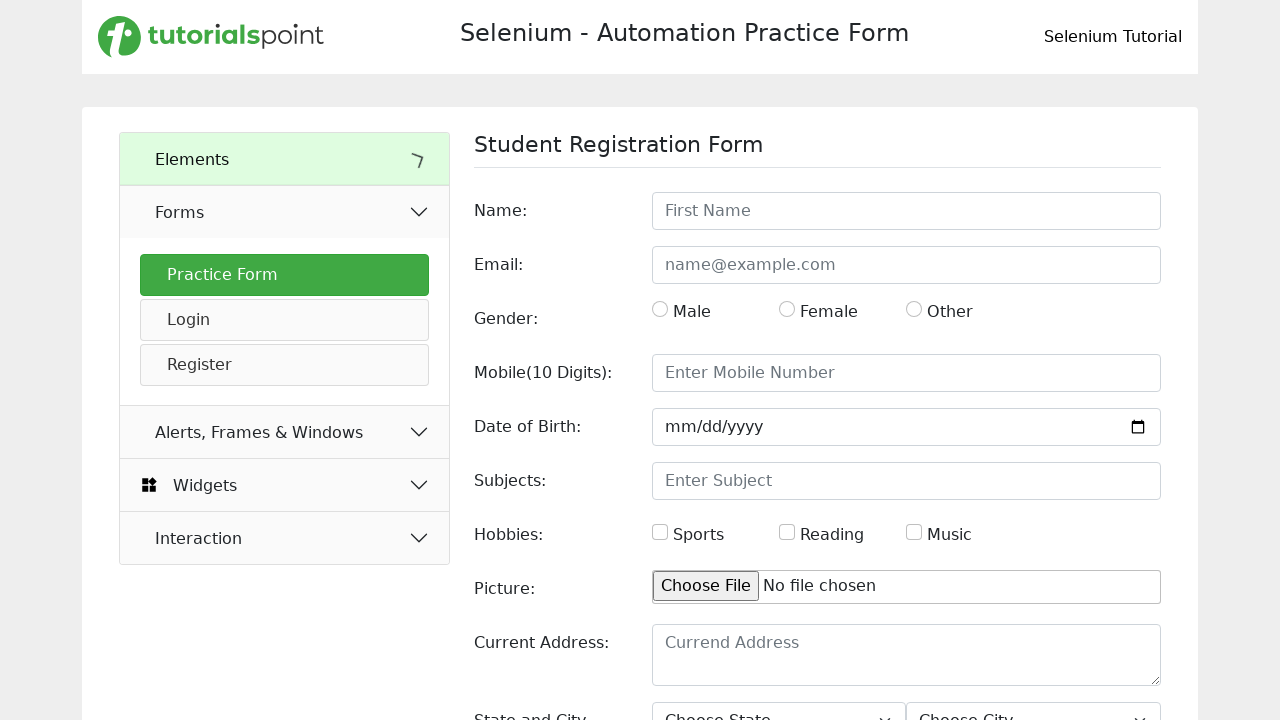

Page loaded after navigating back
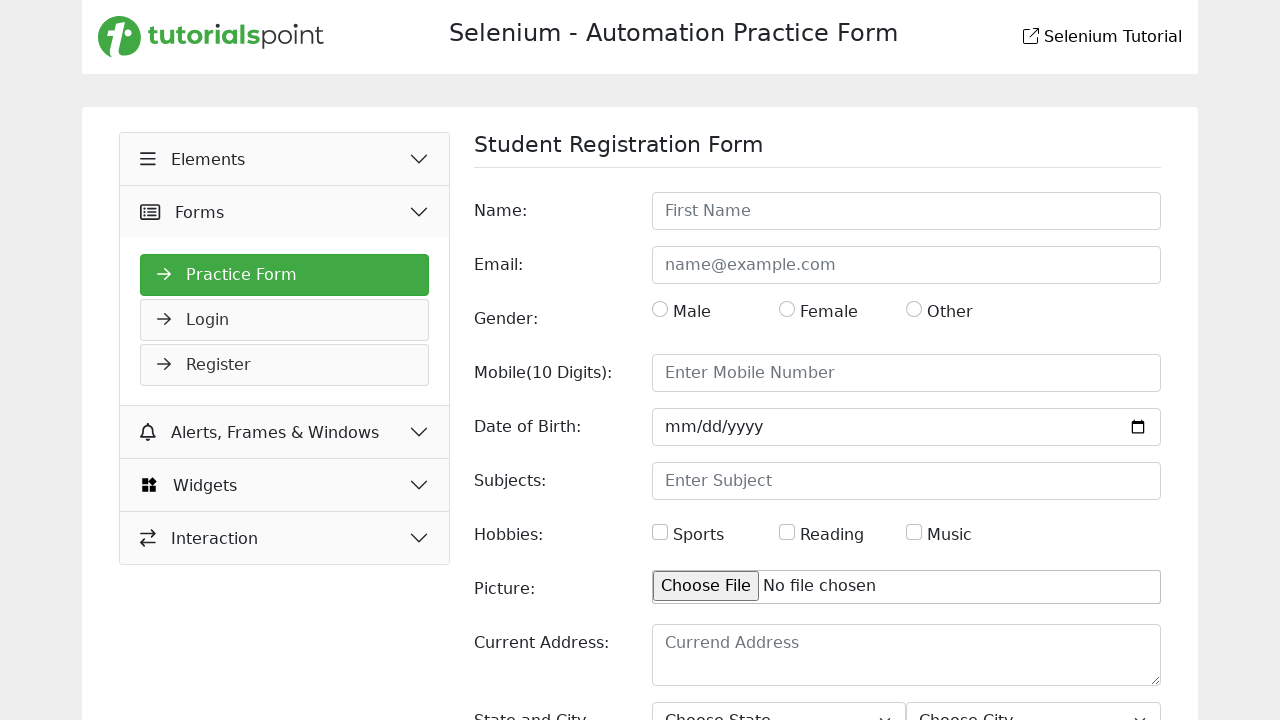

Navigated forward using forward button
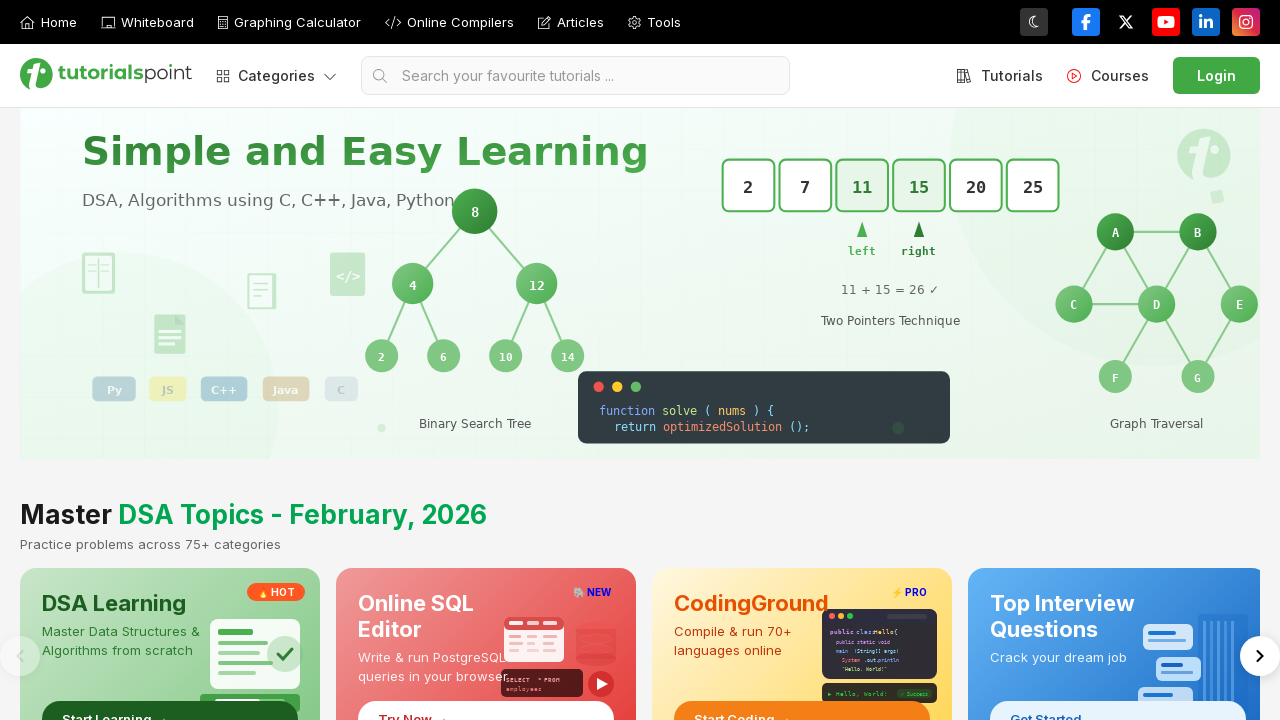

Page loaded after navigating forward
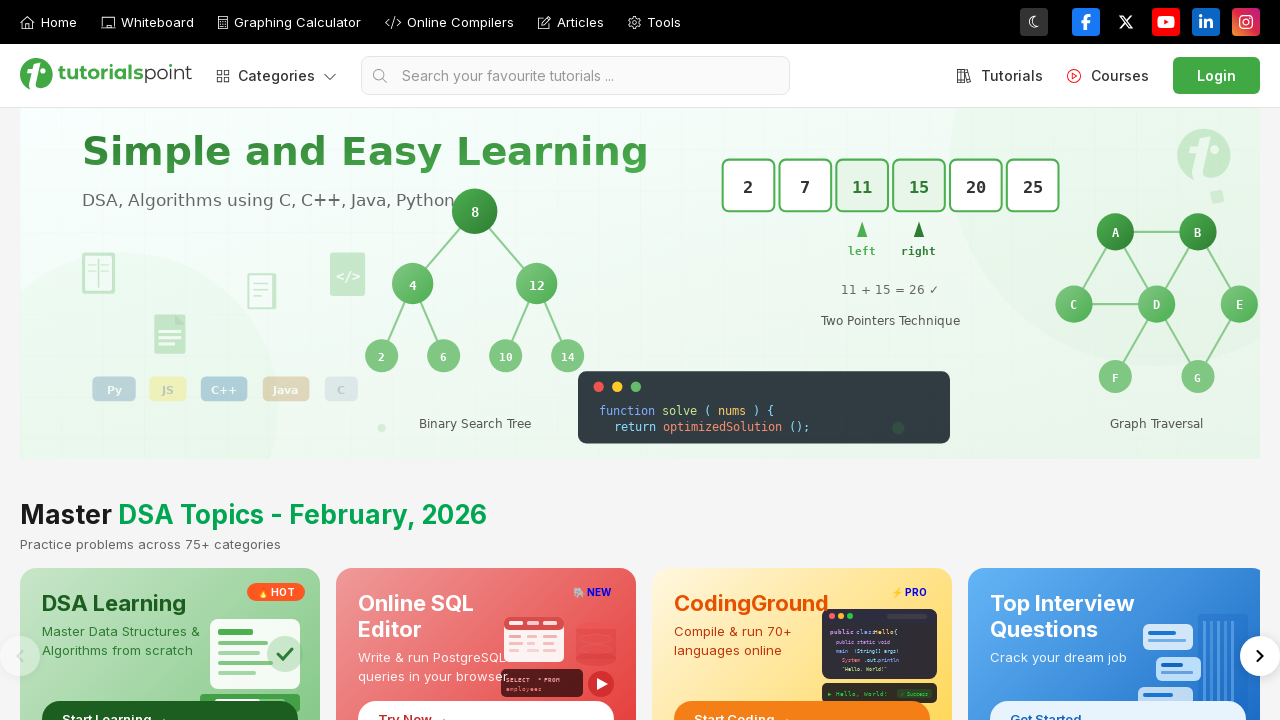

Refreshed the current page
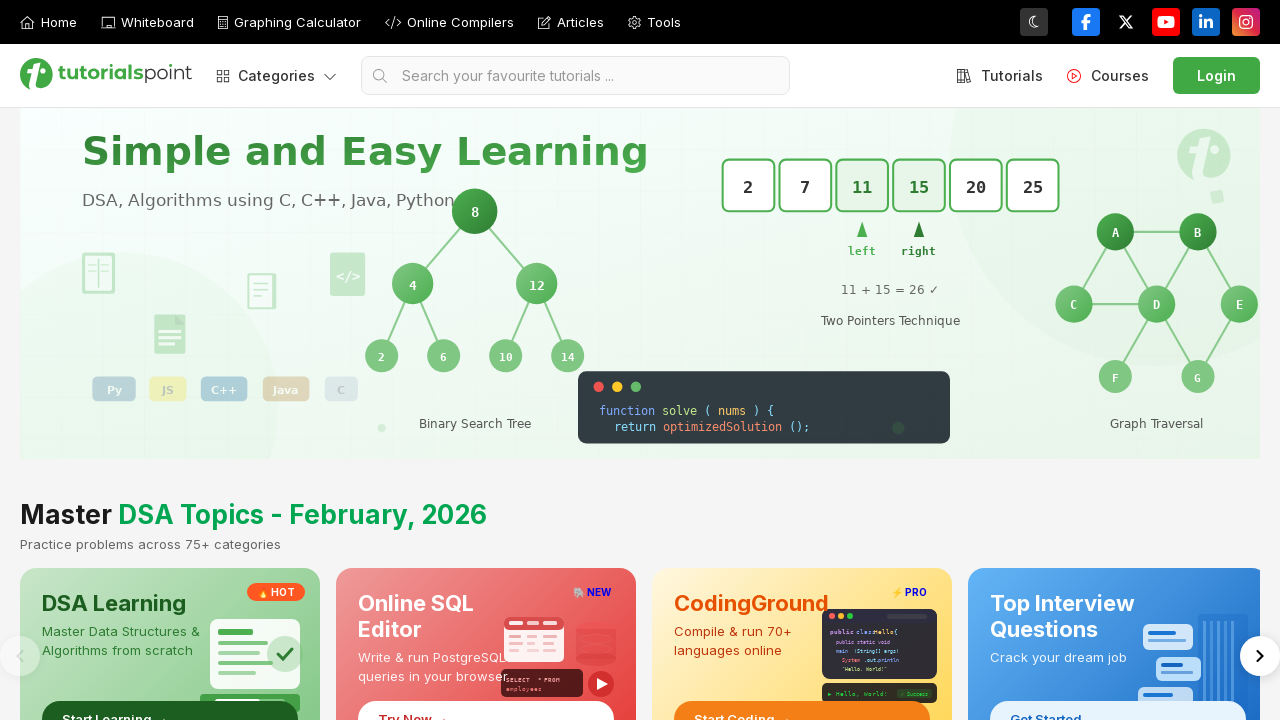

Page loaded after refresh
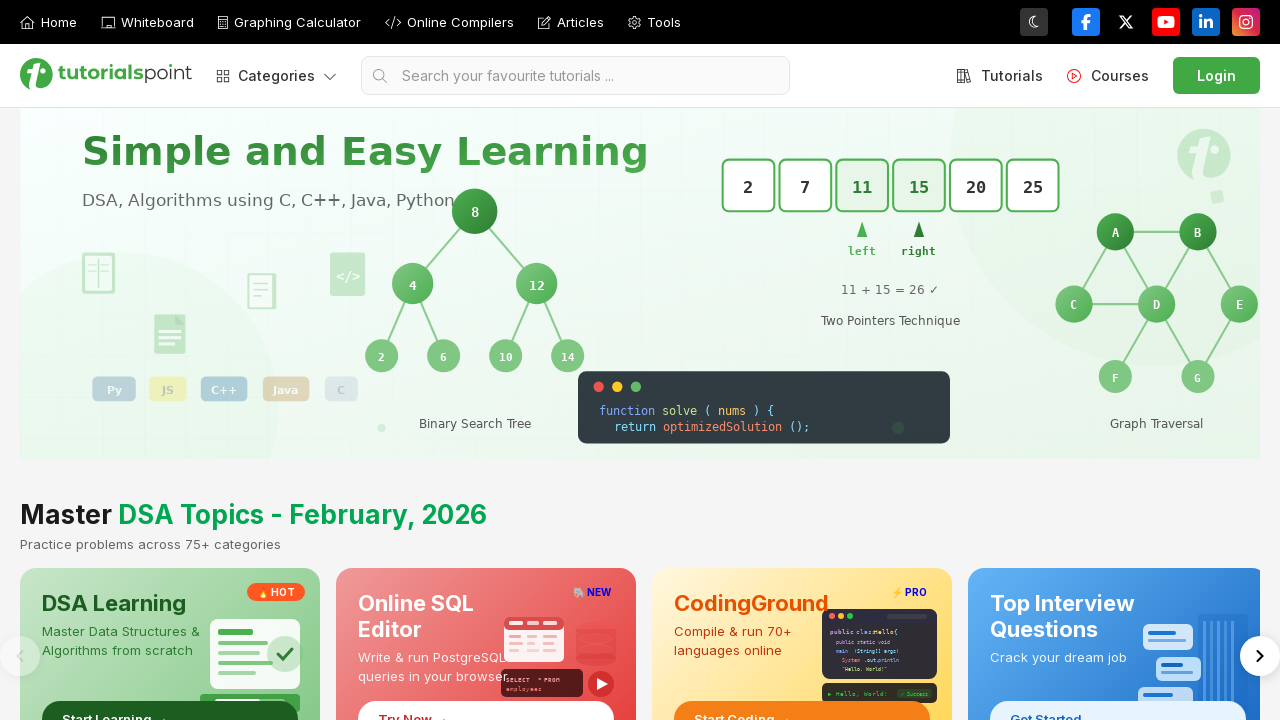

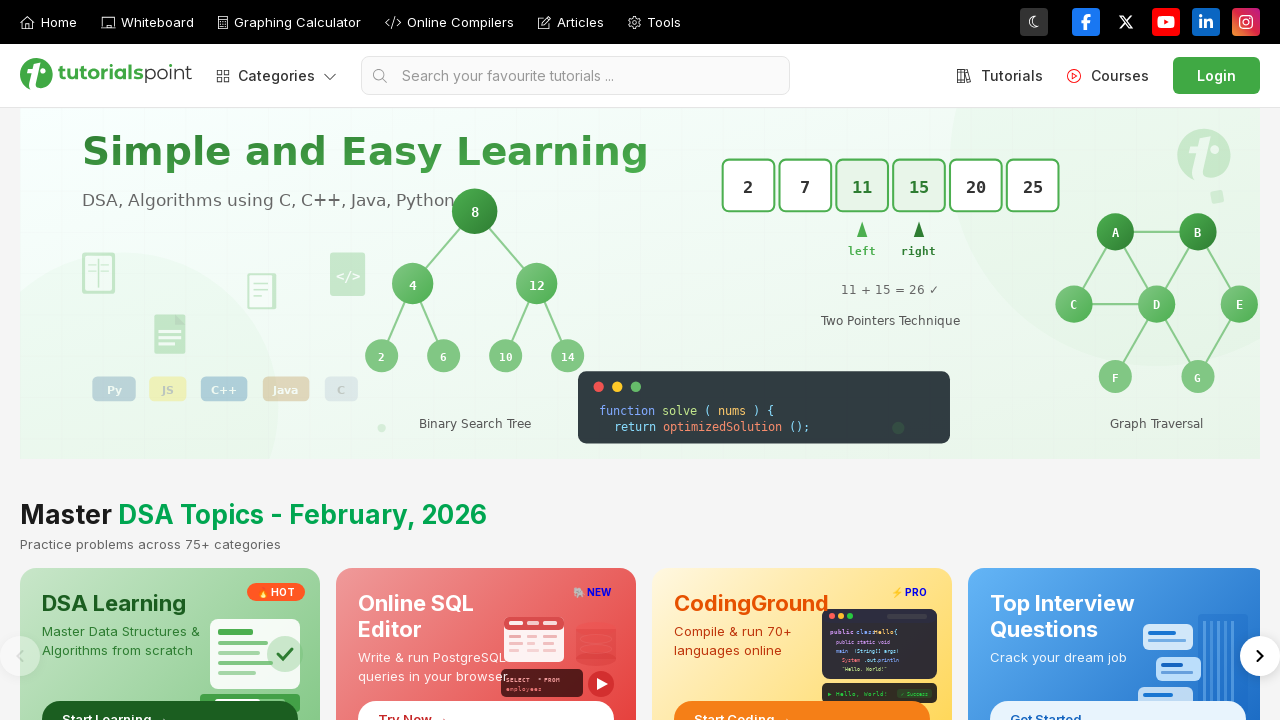